Tests the draggable functionality by dragging an element to a new position on the page

Starting URL: https://jqueryui.com/draggable

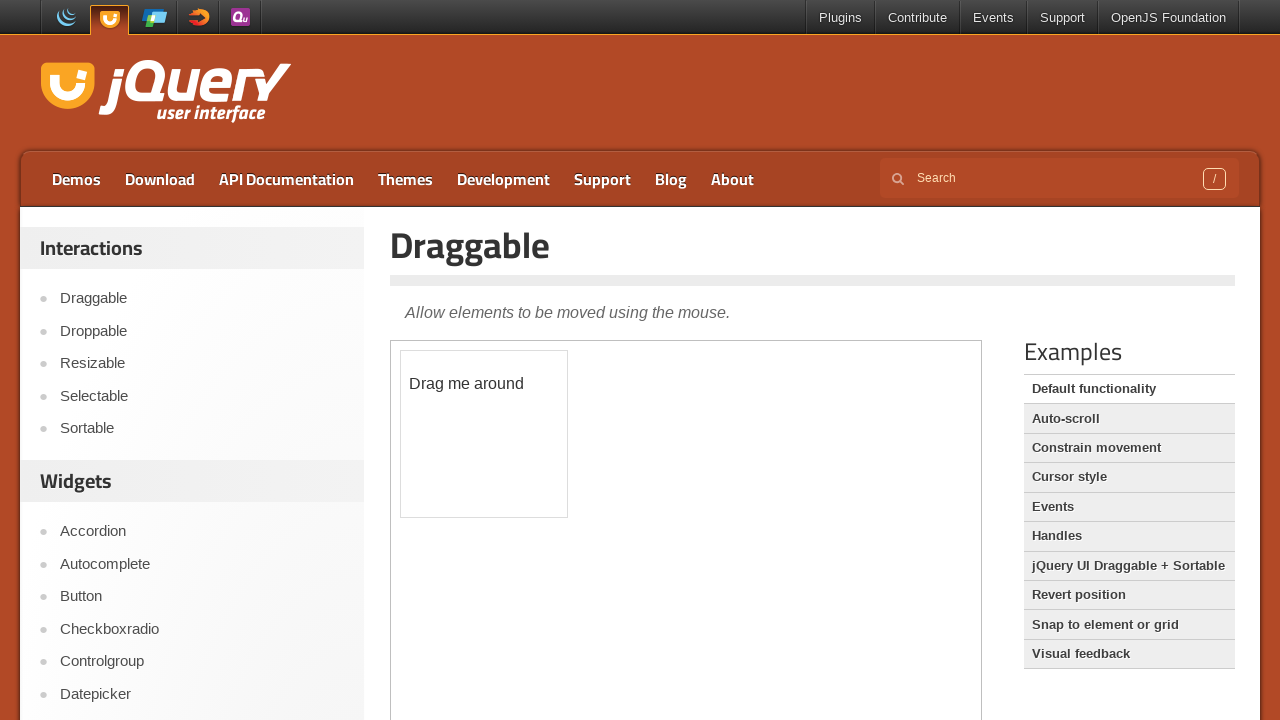

Dragged draggable element to new position (100, 100) at (501, 451)
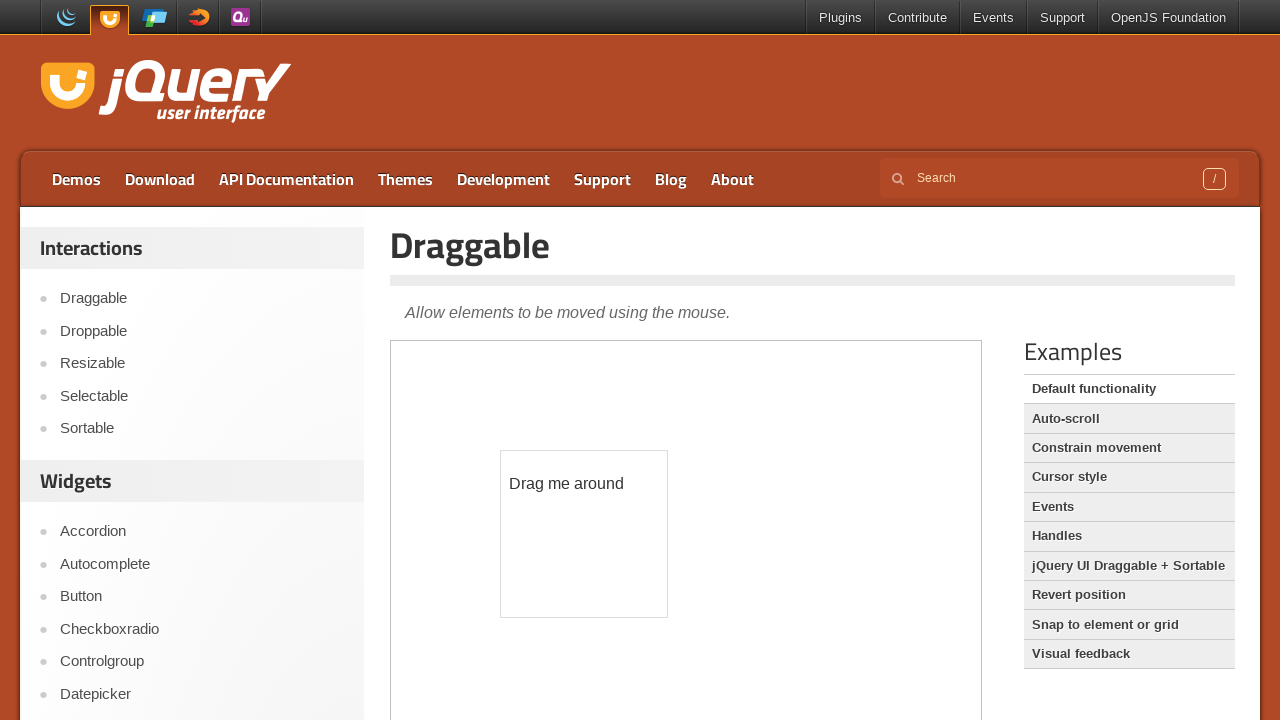

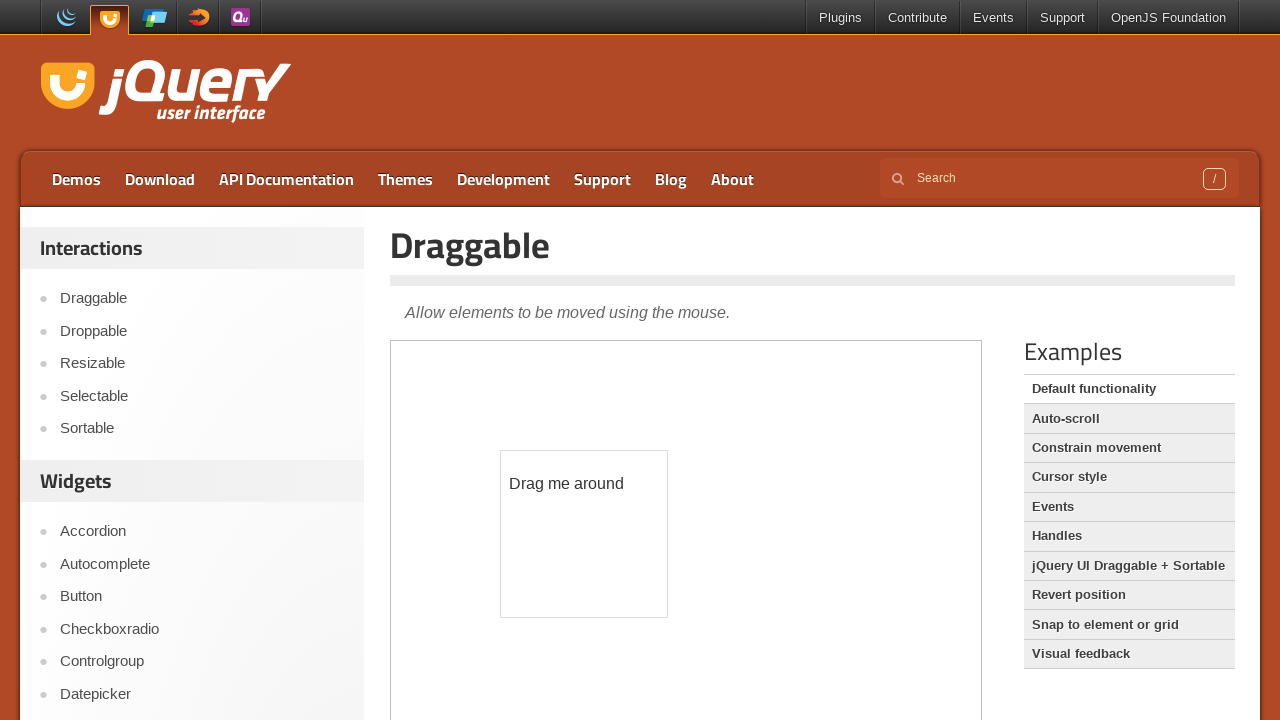